Opens the Quantra QuantInsti homepage and sets up the browser window

Starting URL: https://quantra.quantinsti.com/

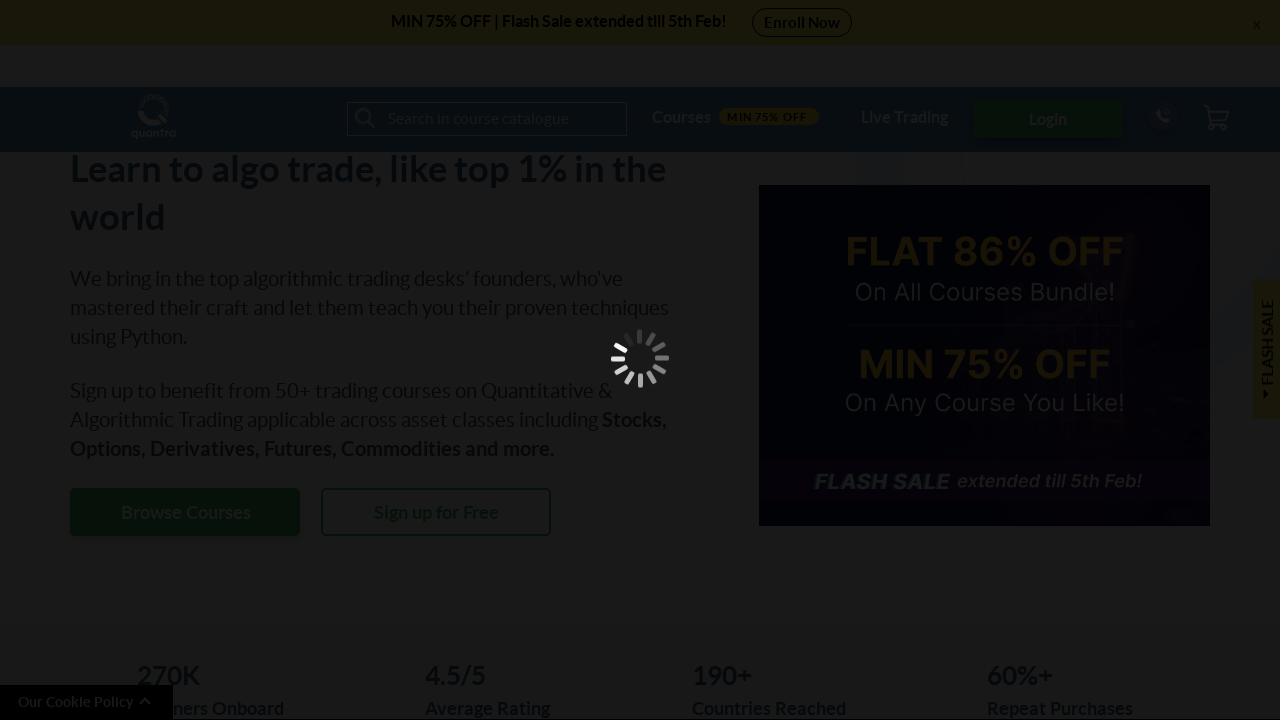

Waited for Quantra QuantInsti homepage to reach domcontentloaded state
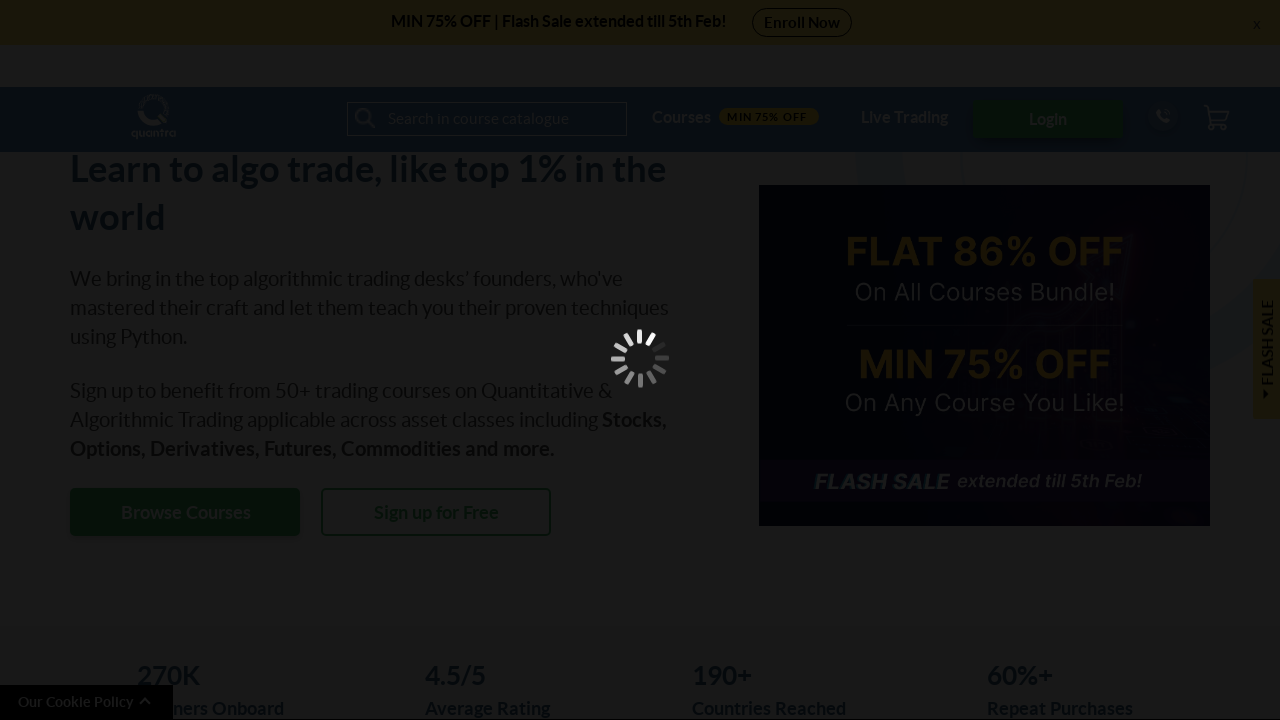

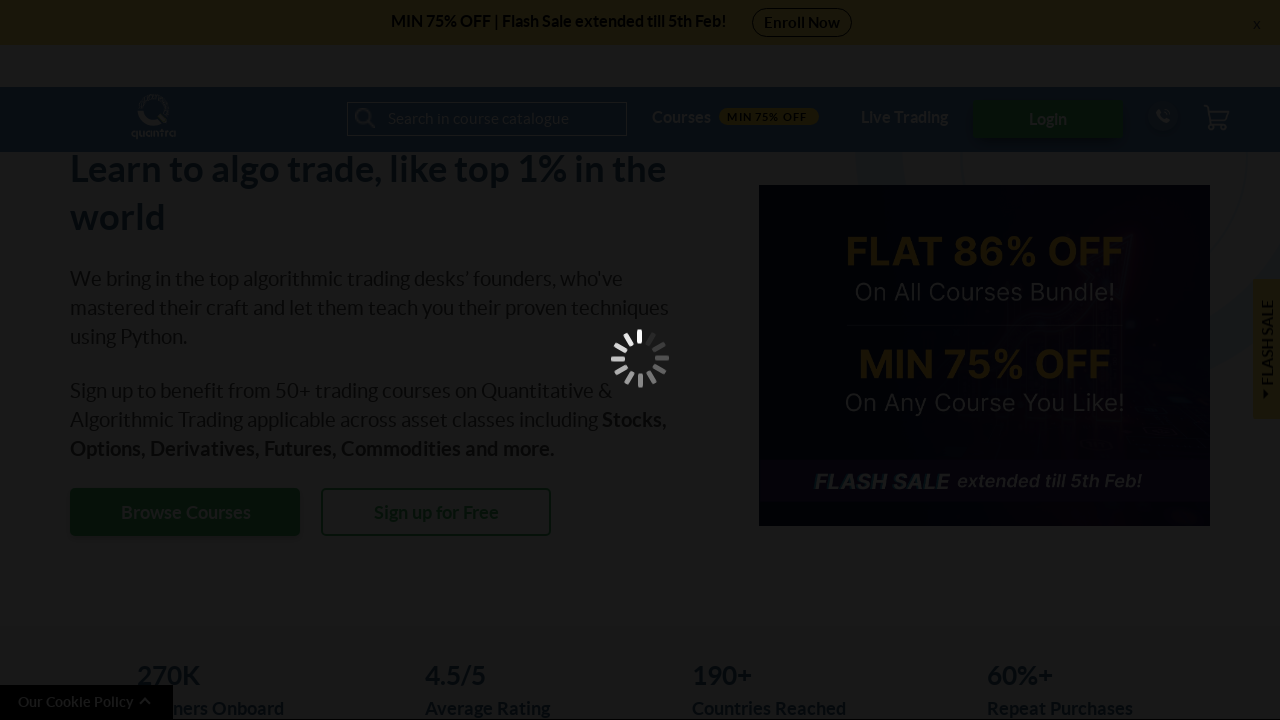